Tests dynamic loading functionality by clicking through to a dynamic loading example page, triggering the loading process, and waiting for the dynamically loaded content to appear

Starting URL: https://the-internet.herokuapp.com/

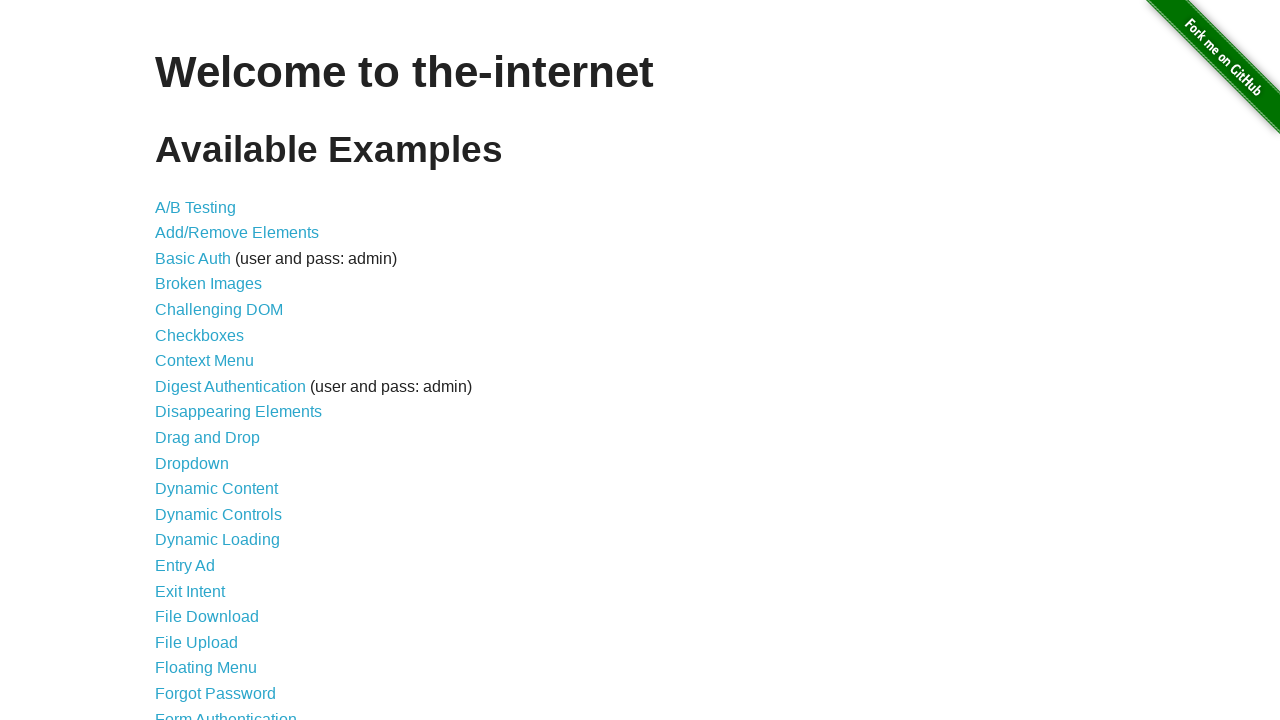

Clicked on Dynamic Loading link at (218, 540) on xpath=//a[@href='/dynamic_loading']
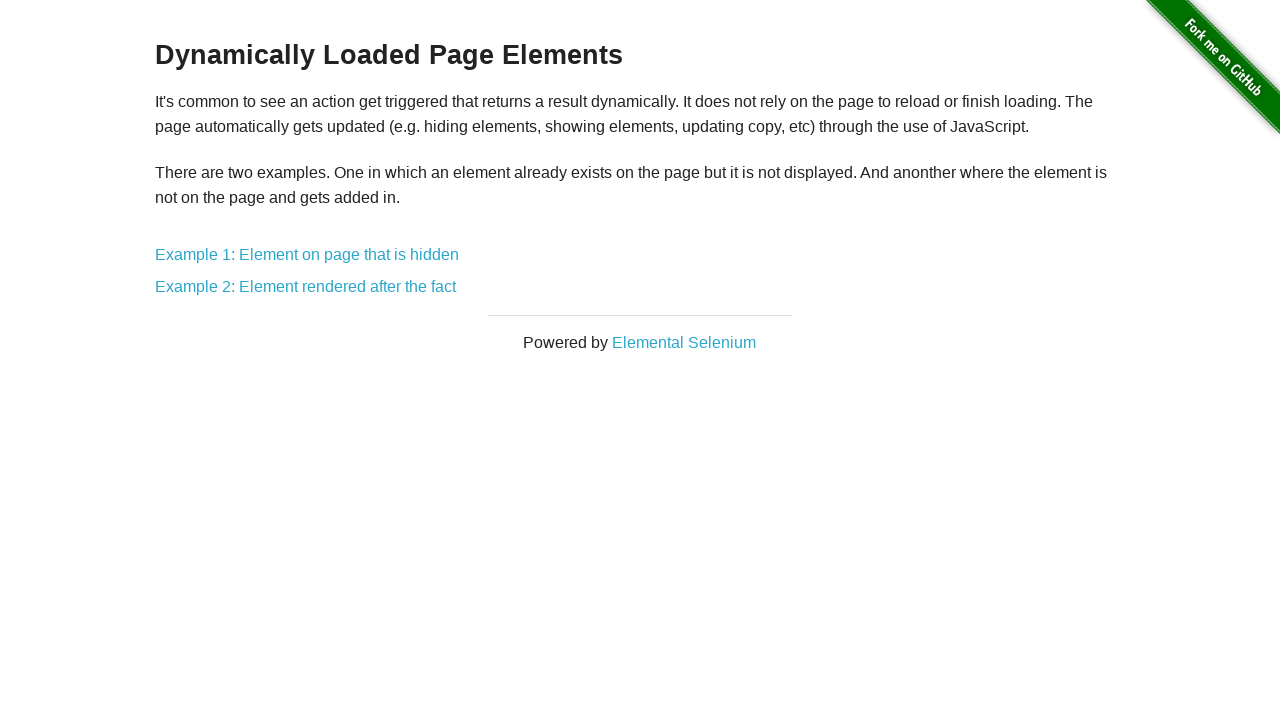

Clicked on Example 1: Element on page that is hidden at (307, 255) on xpath=//a[@href='/dynamic_loading/1']
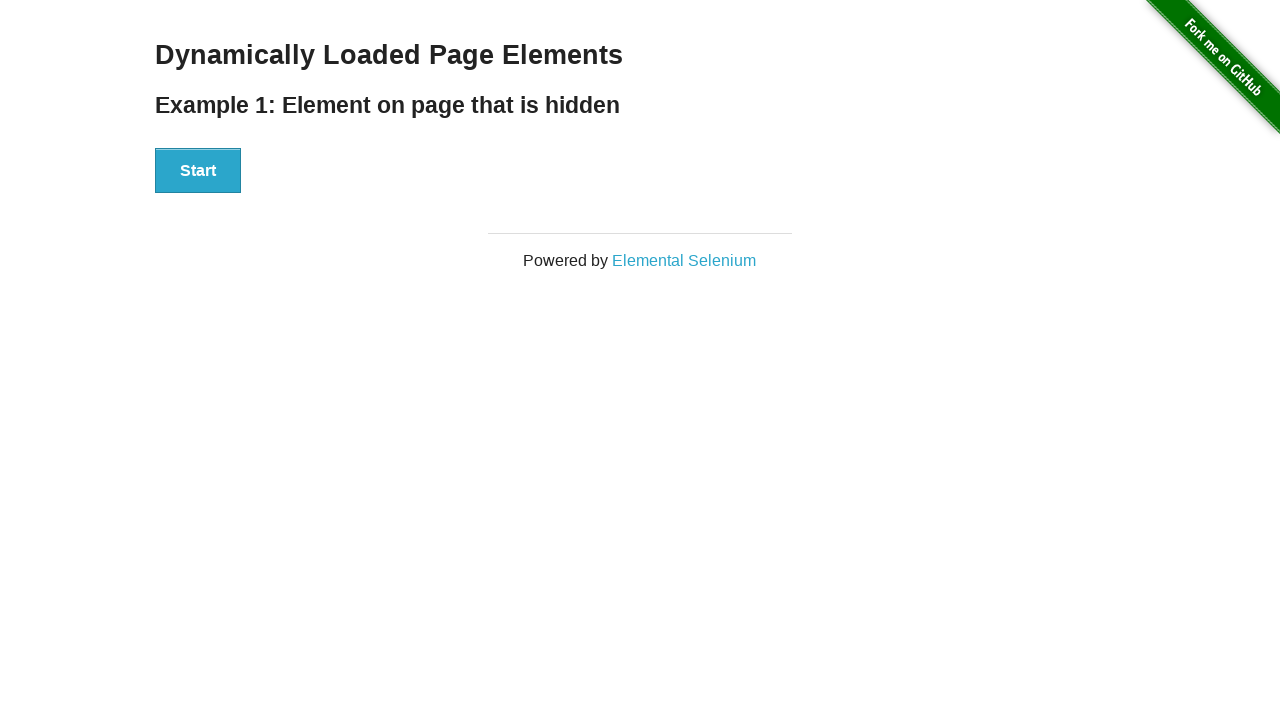

Clicked the Start button to begin loading at (198, 171) on xpath=//div[@id='start']/button
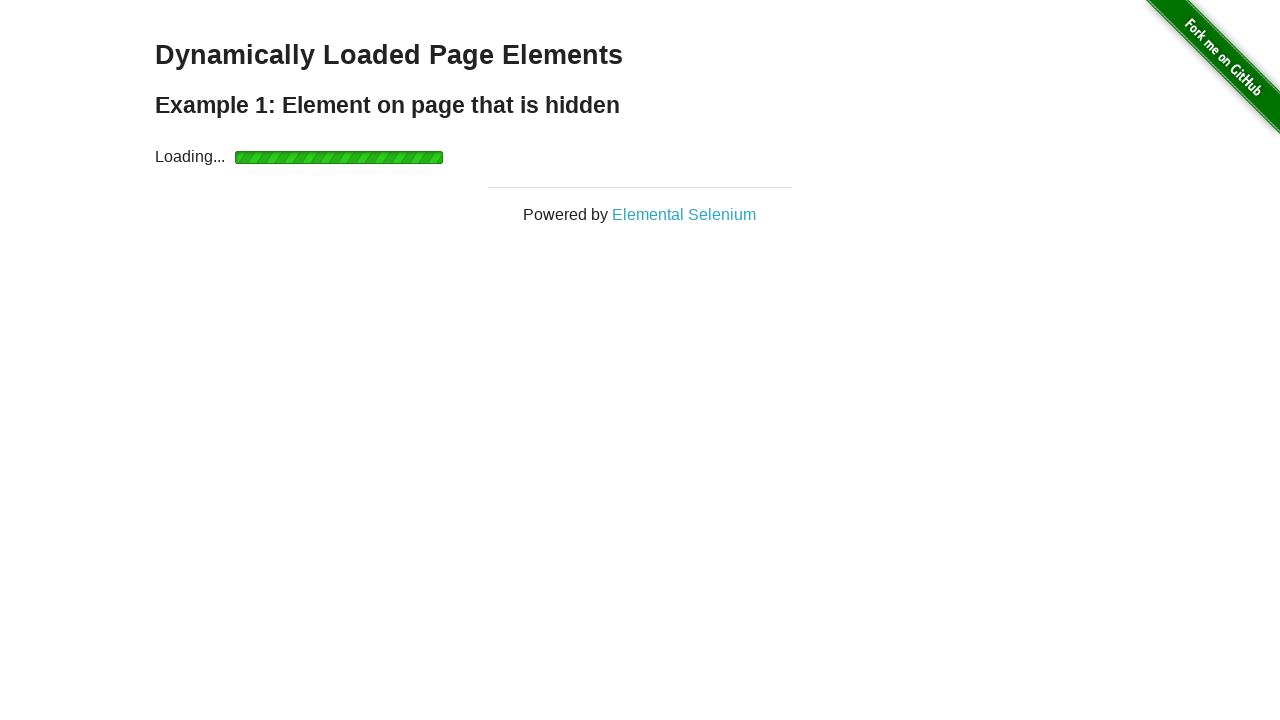

Dynamically loaded content appeared
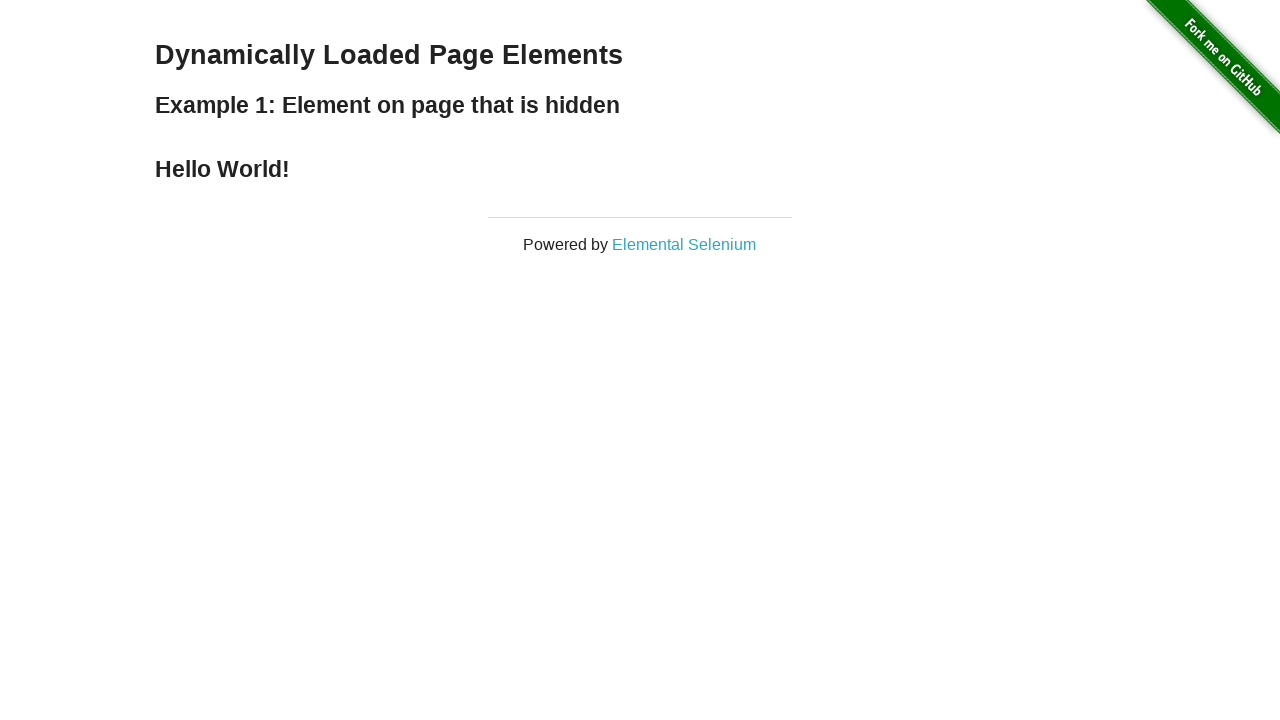

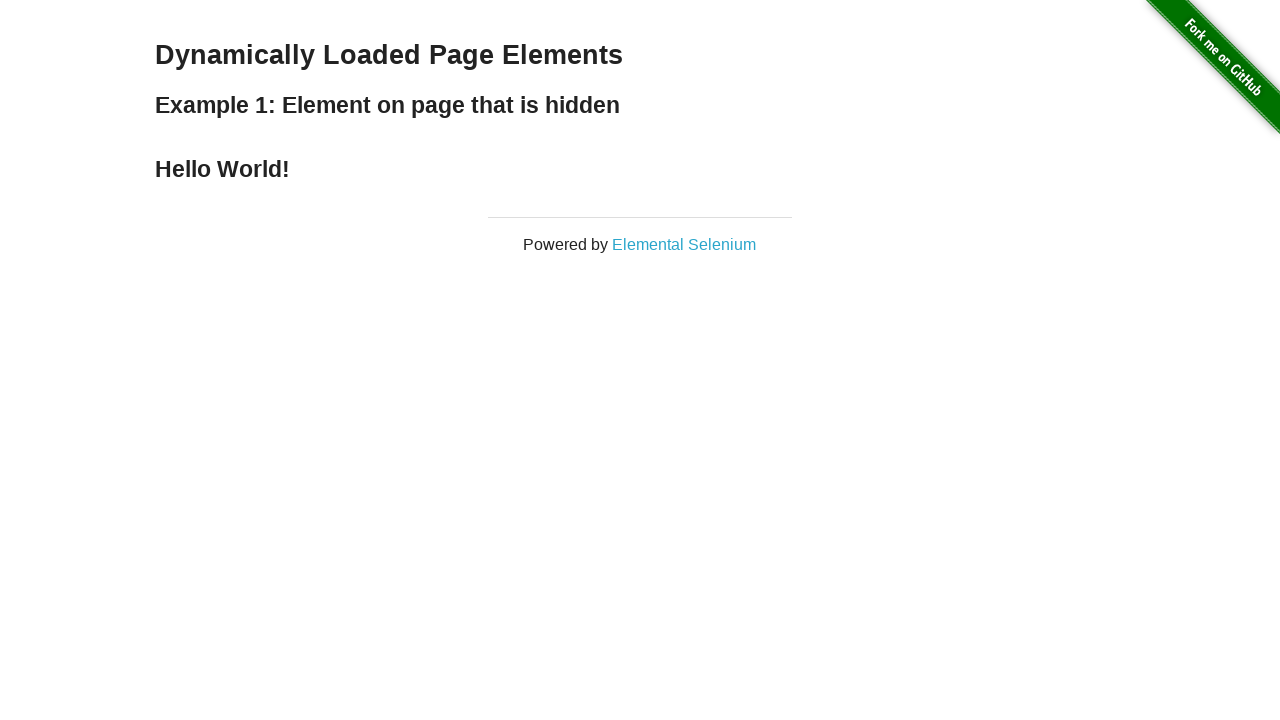